Navigates to the WebdriverIO homepage and waits for the page to load

Starting URL: https://webdriver.io

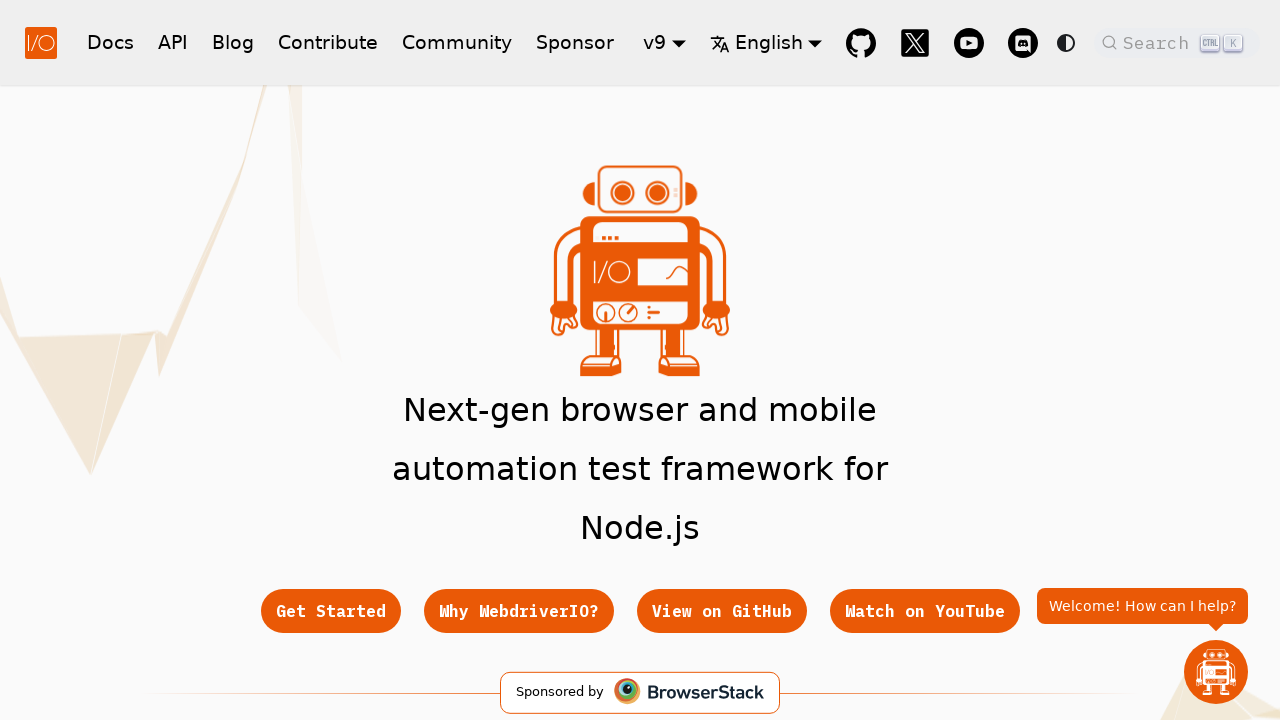

Waited for page to reach networkidle state
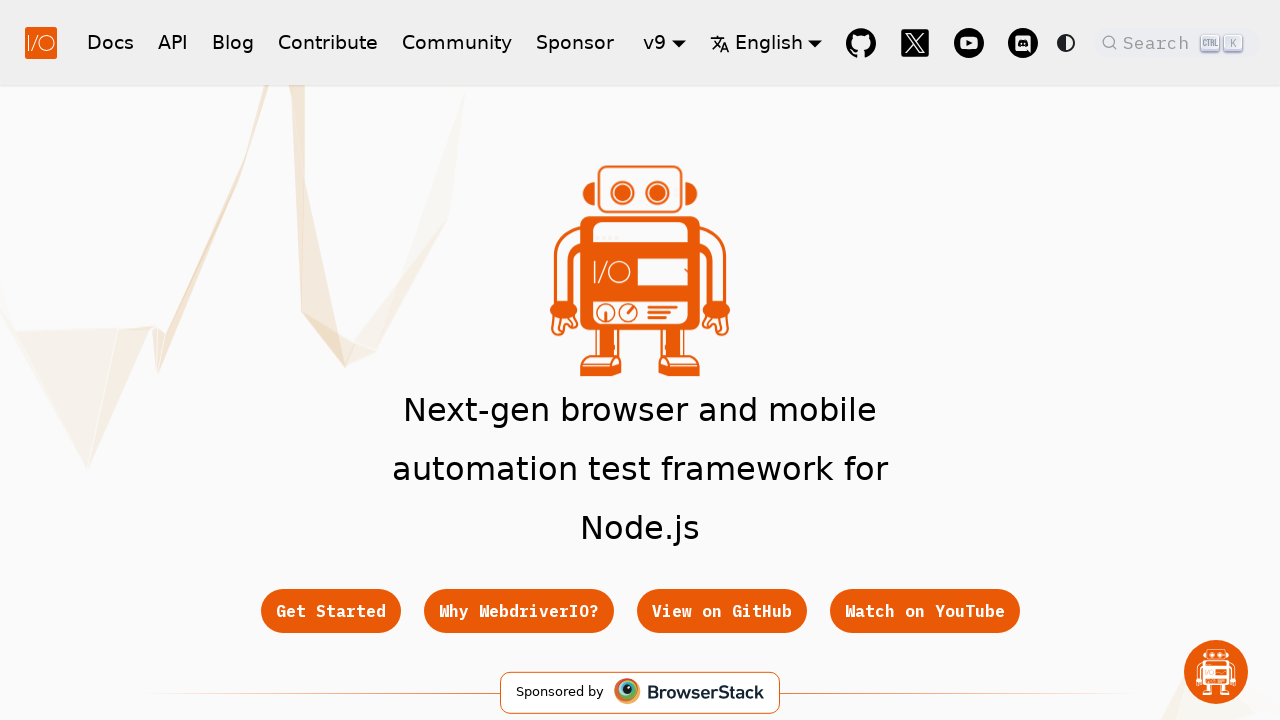

Verified body element is present on WebdriverIO homepage
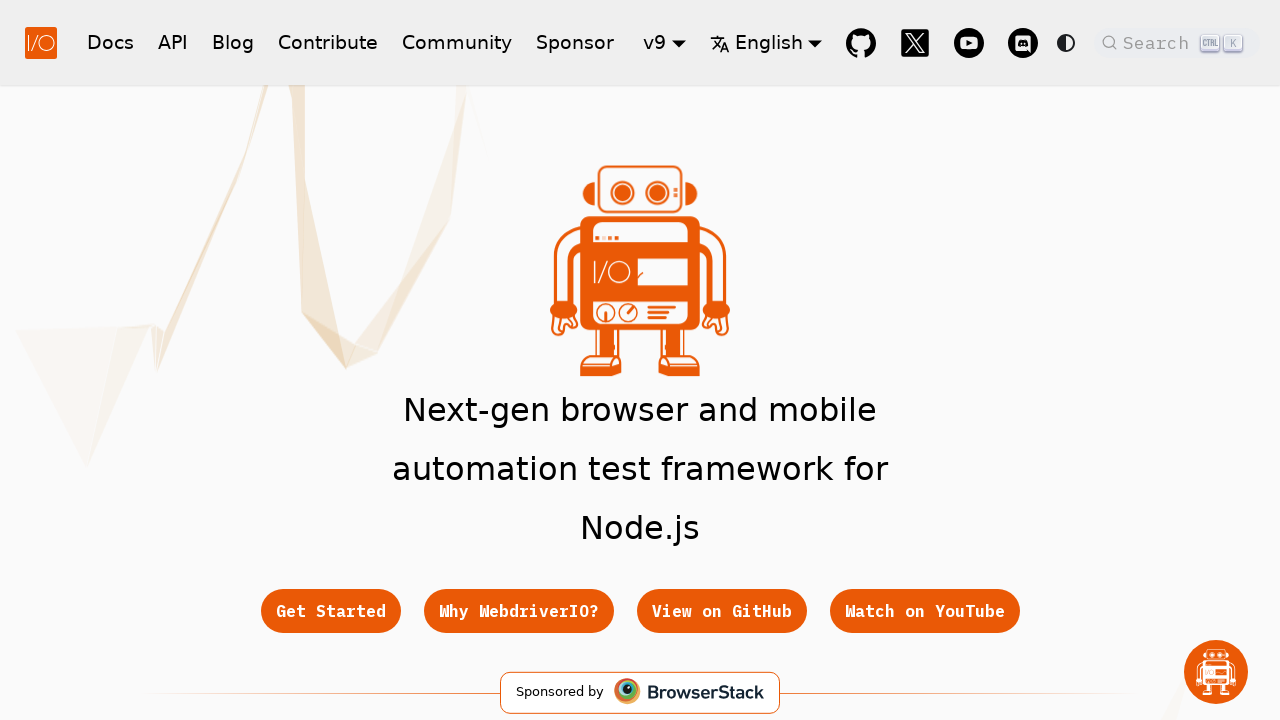

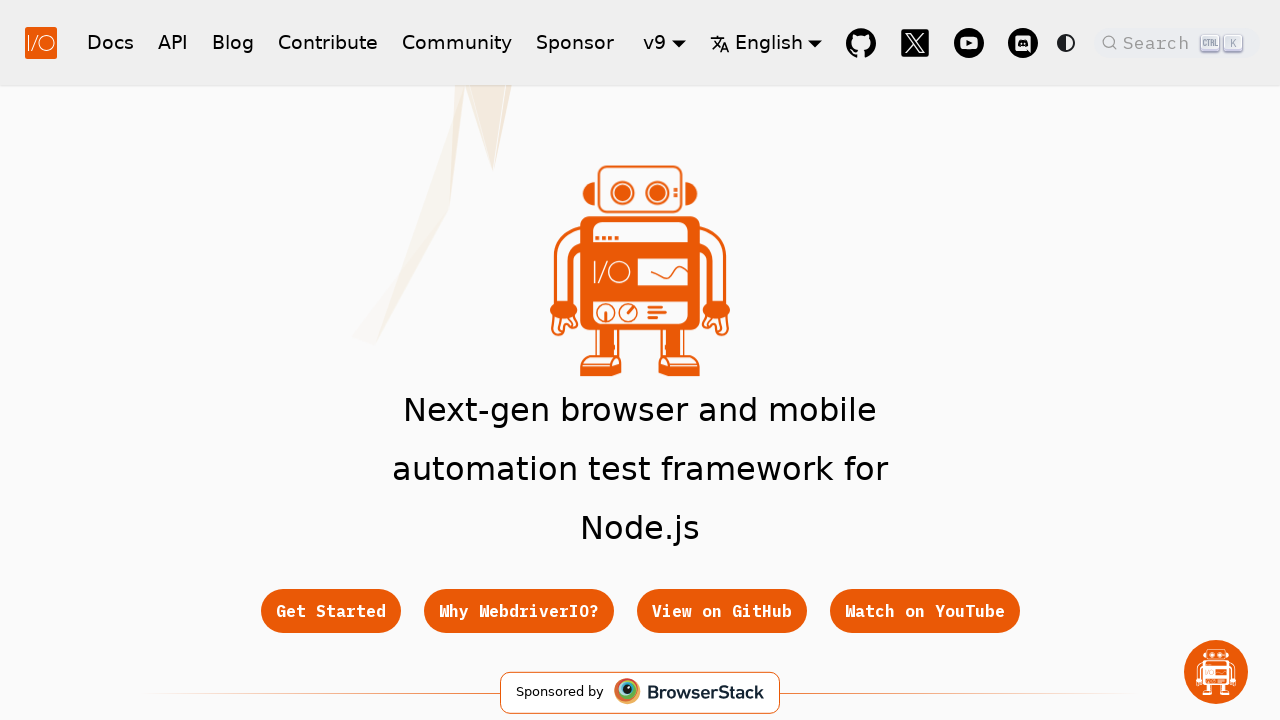